Tests Disappearing Elements page by clicking on the About link and verifying it disappears

Starting URL: https://the-internet.herokuapp.com/

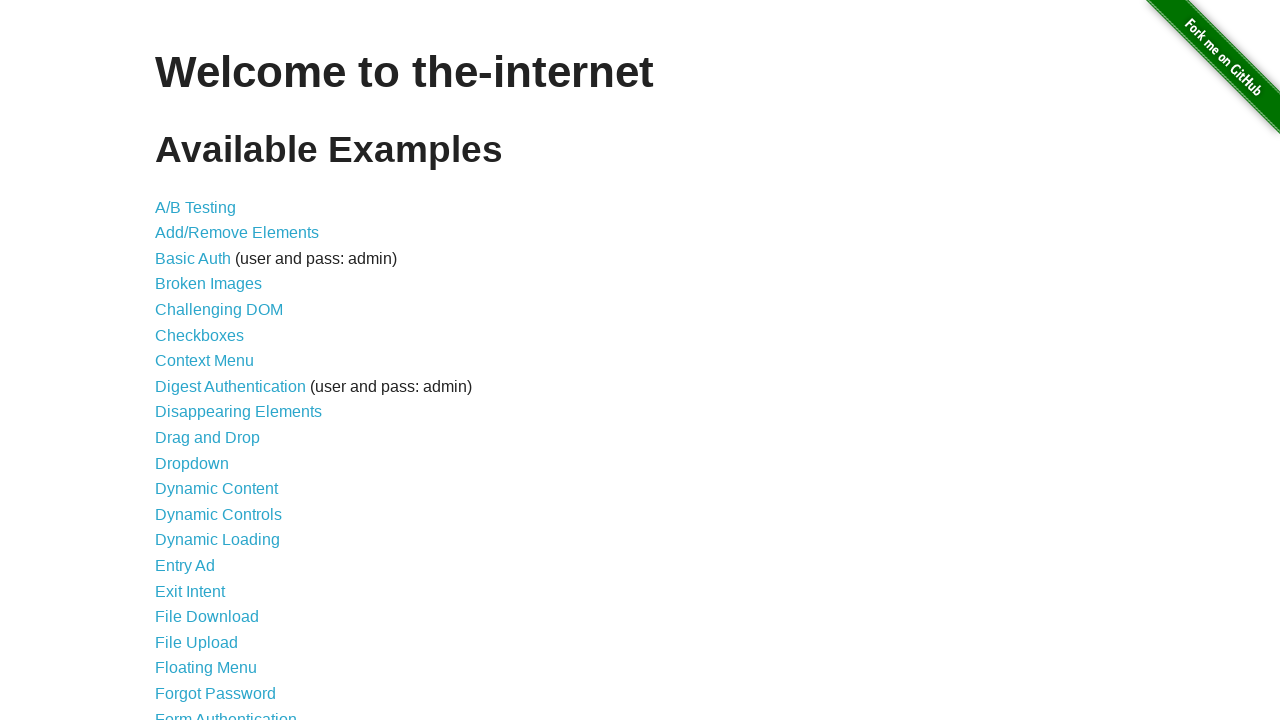

Clicked on Disappearing Elements link at (238, 412) on text=Disappearing Elements
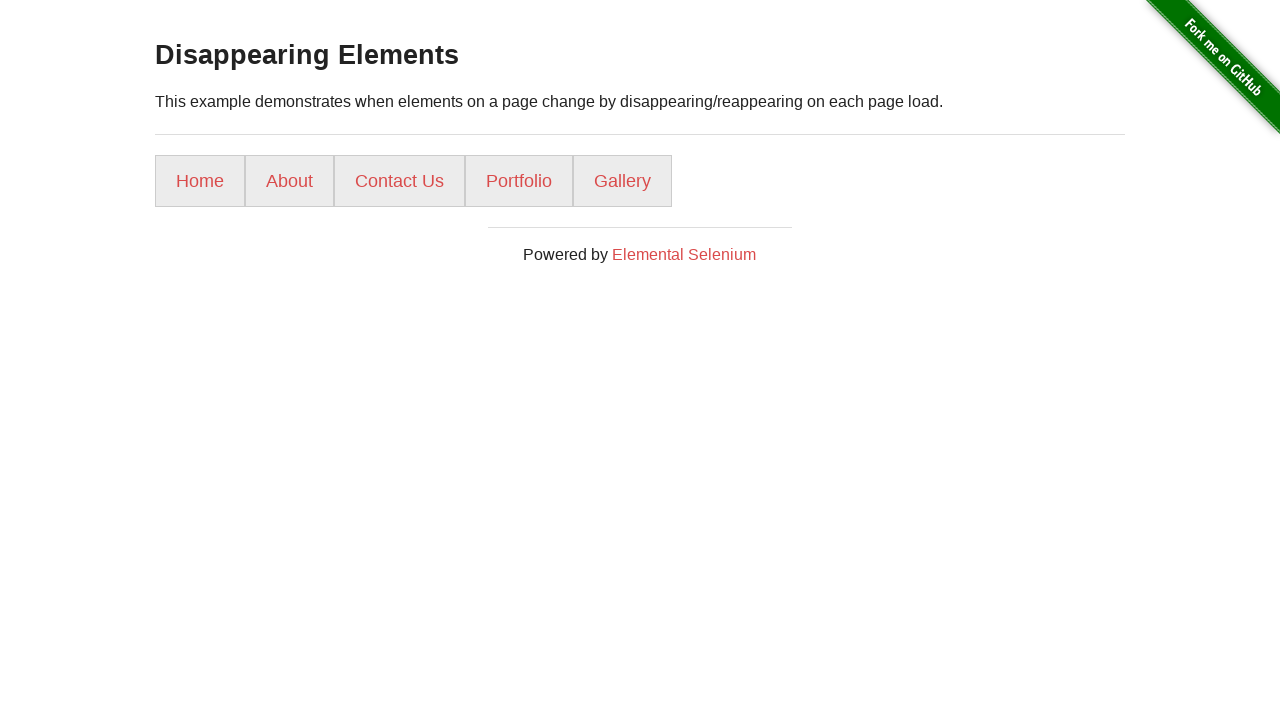

Verified URL contains 'disappearing_elements'
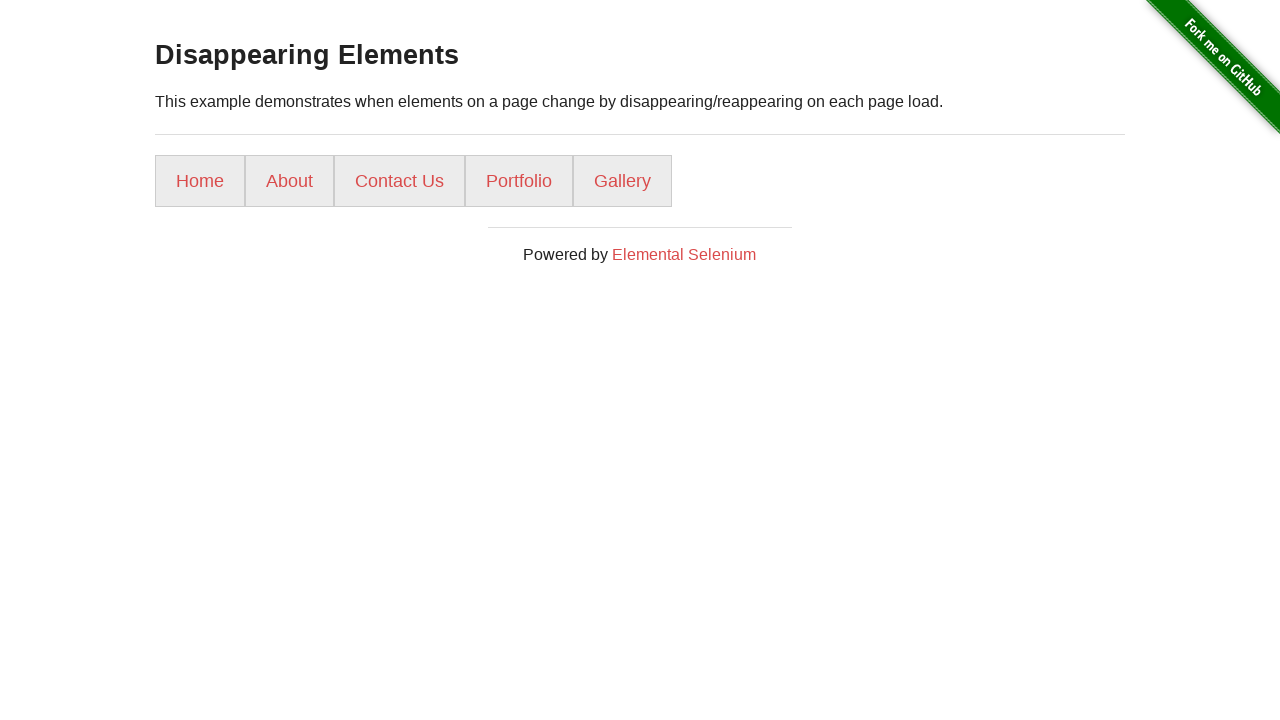

Verified About link exists
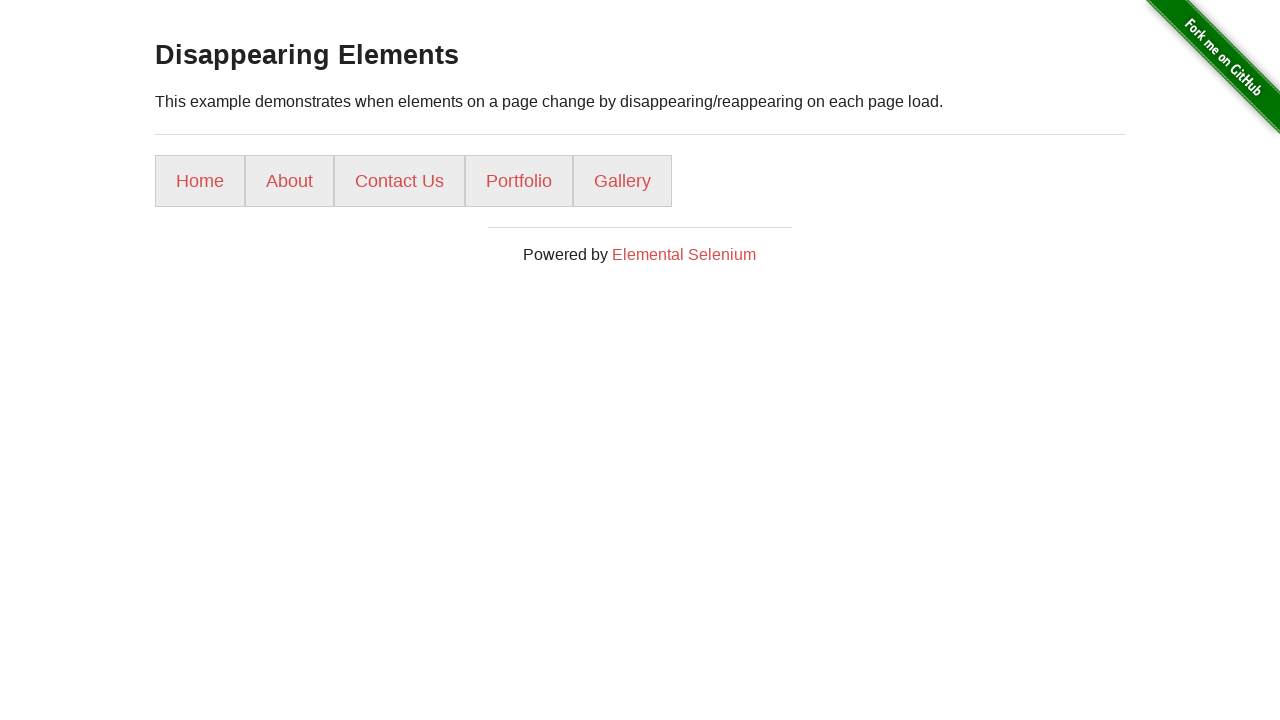

Clicked on About link at (290, 181) on text=About
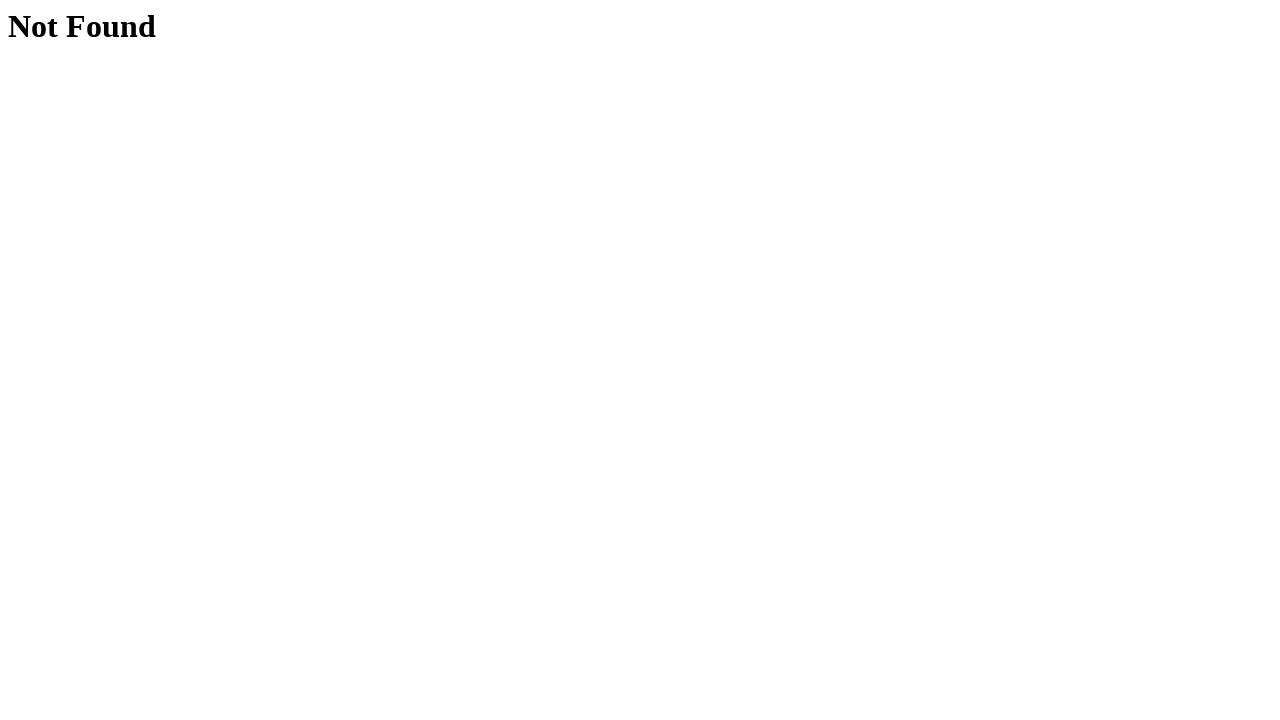

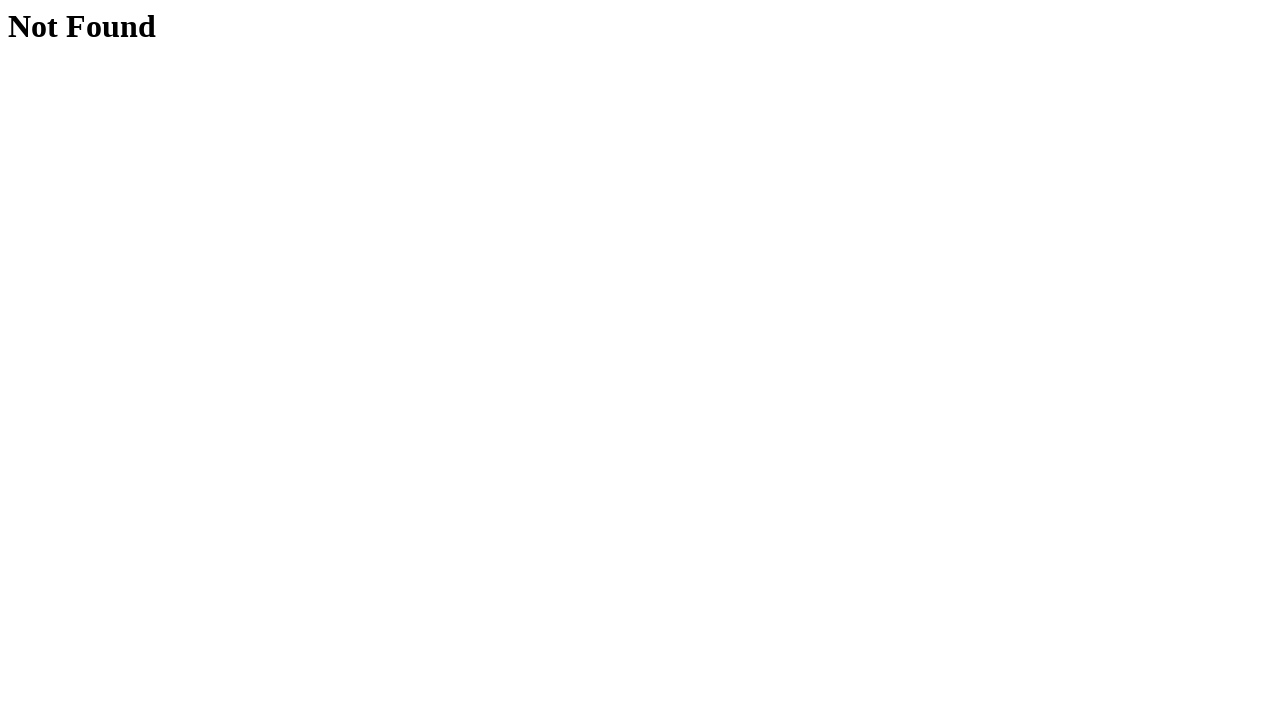